Tests confirm dialog functionality by triggering a confirm alert and dismissing it

Starting URL: https://rahulshettyacademy.com/AutomationPractice/

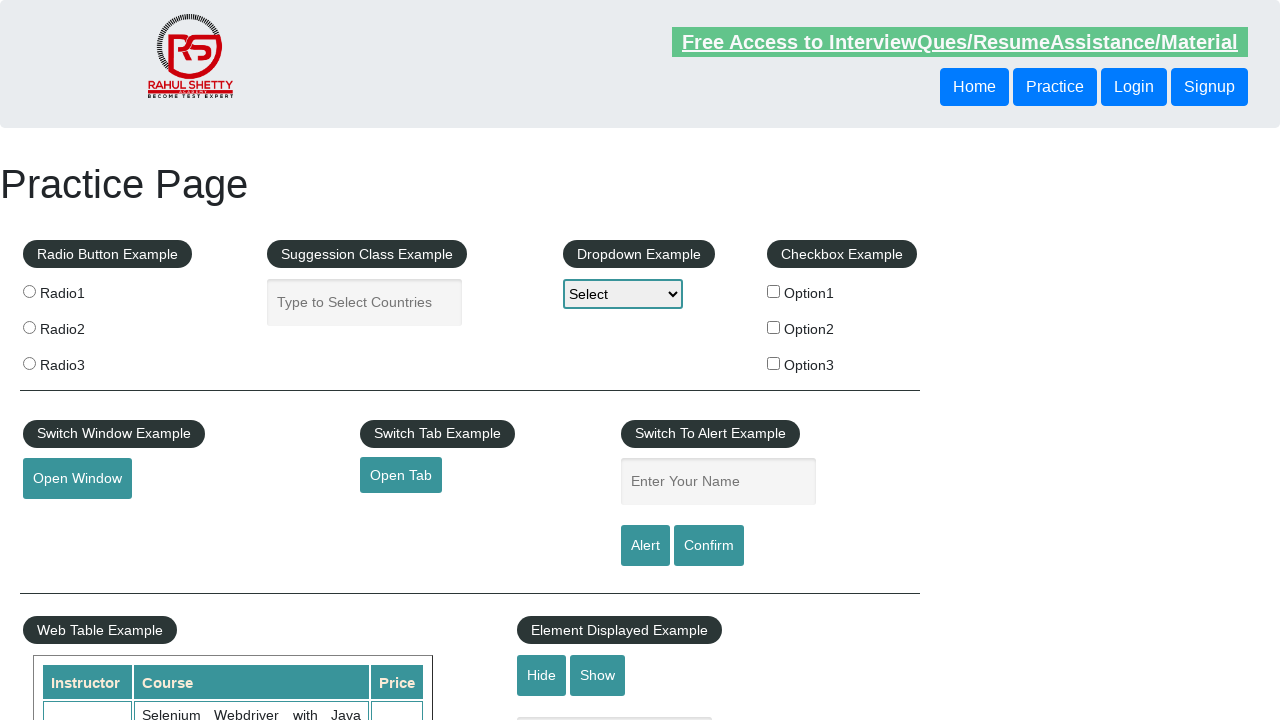

Set up dialog handler to dismiss confirm alerts
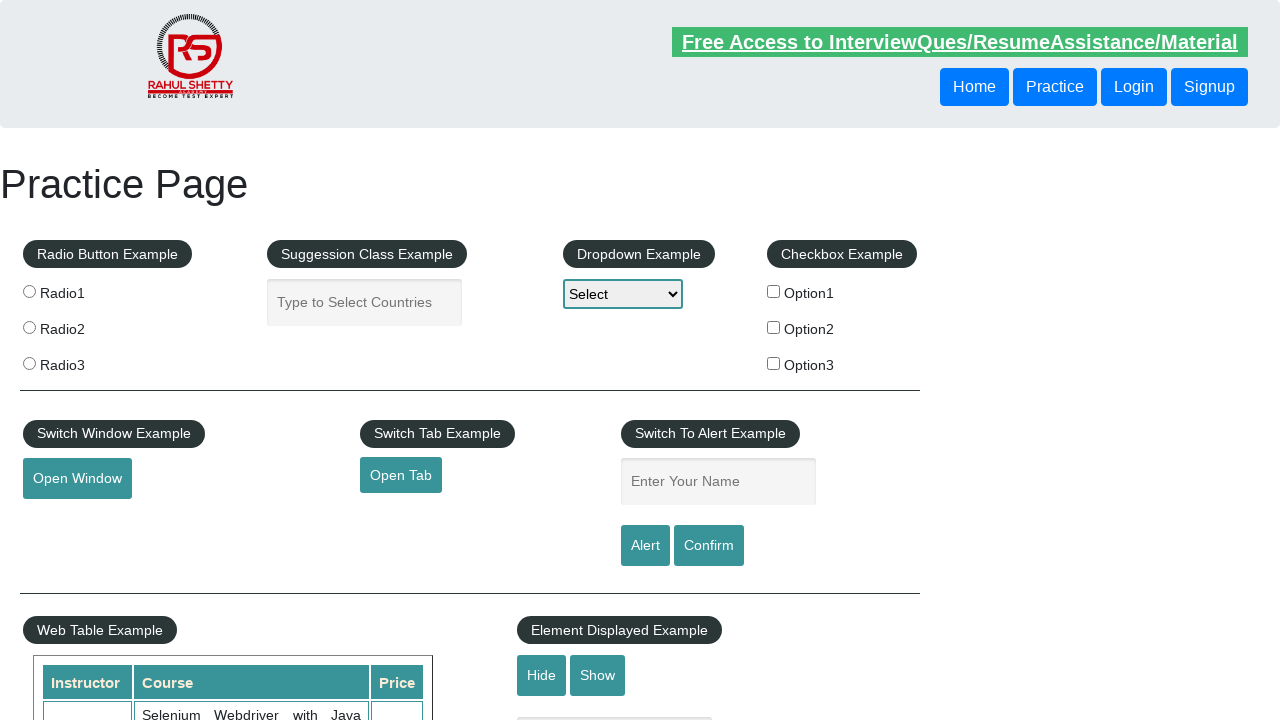

Clicked confirm button to trigger confirm dialog at (709, 546) on #confirmbtn
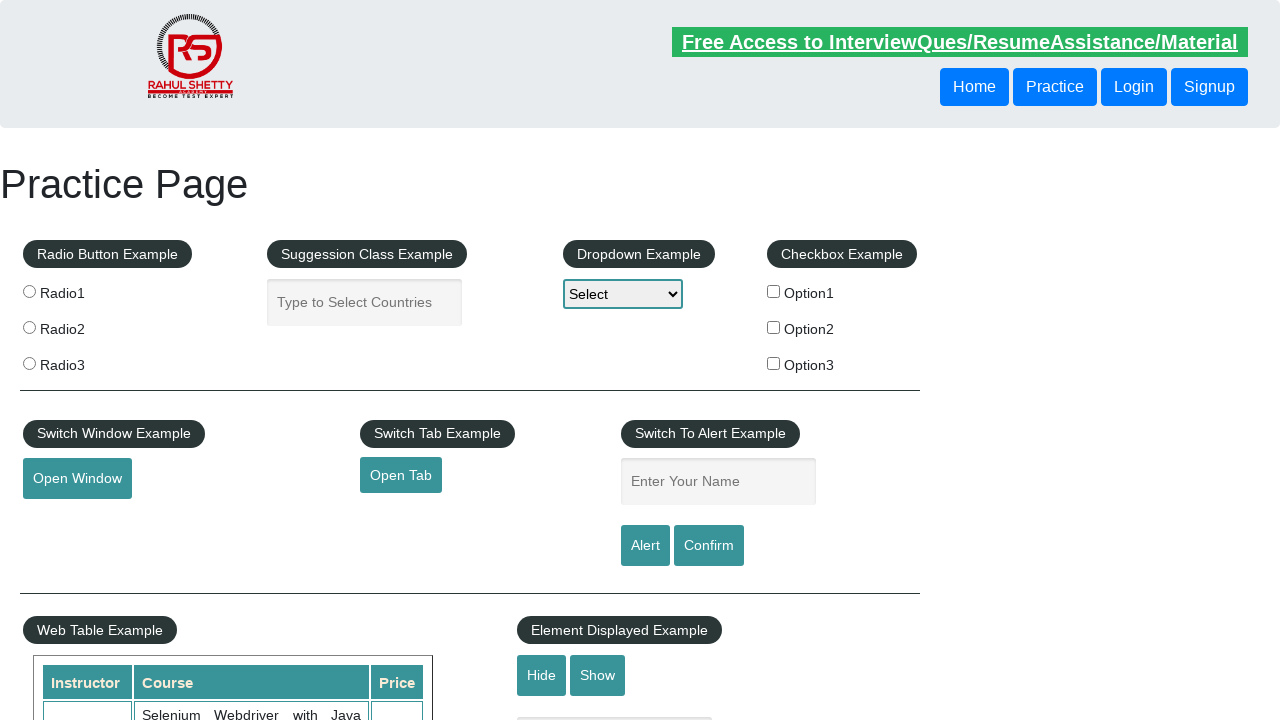

Waited for confirm dialog to be dismissed
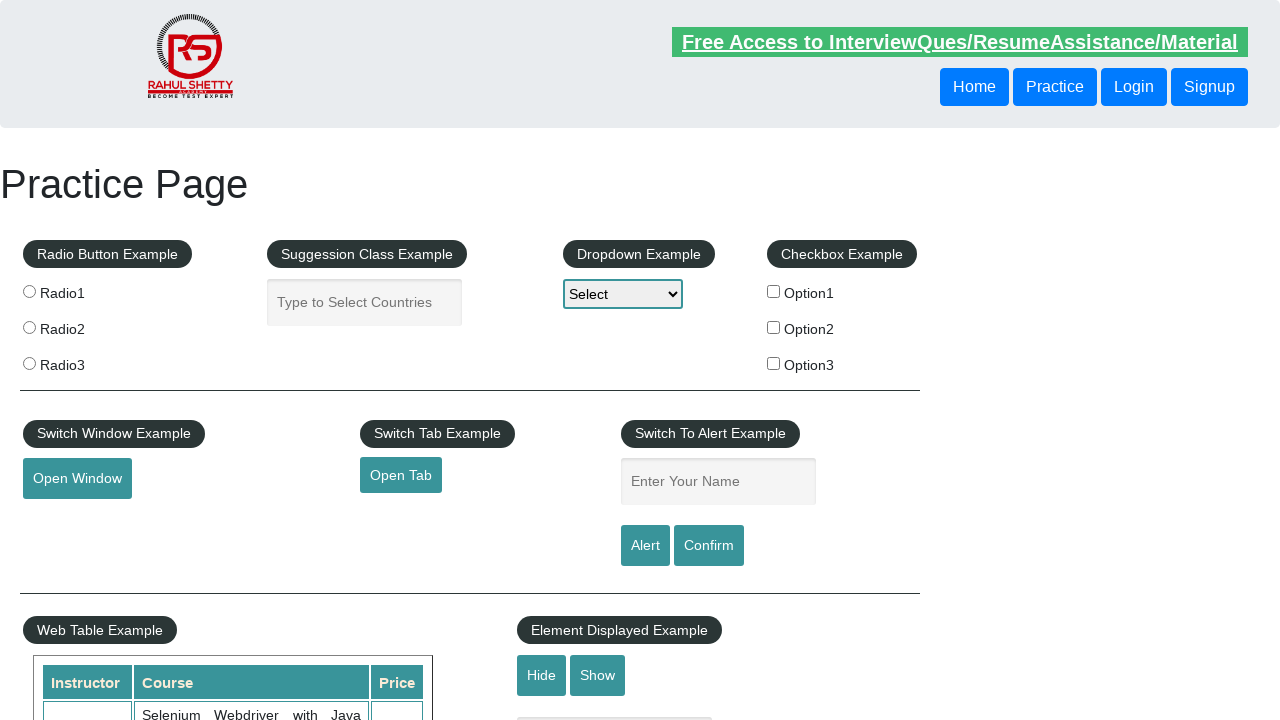

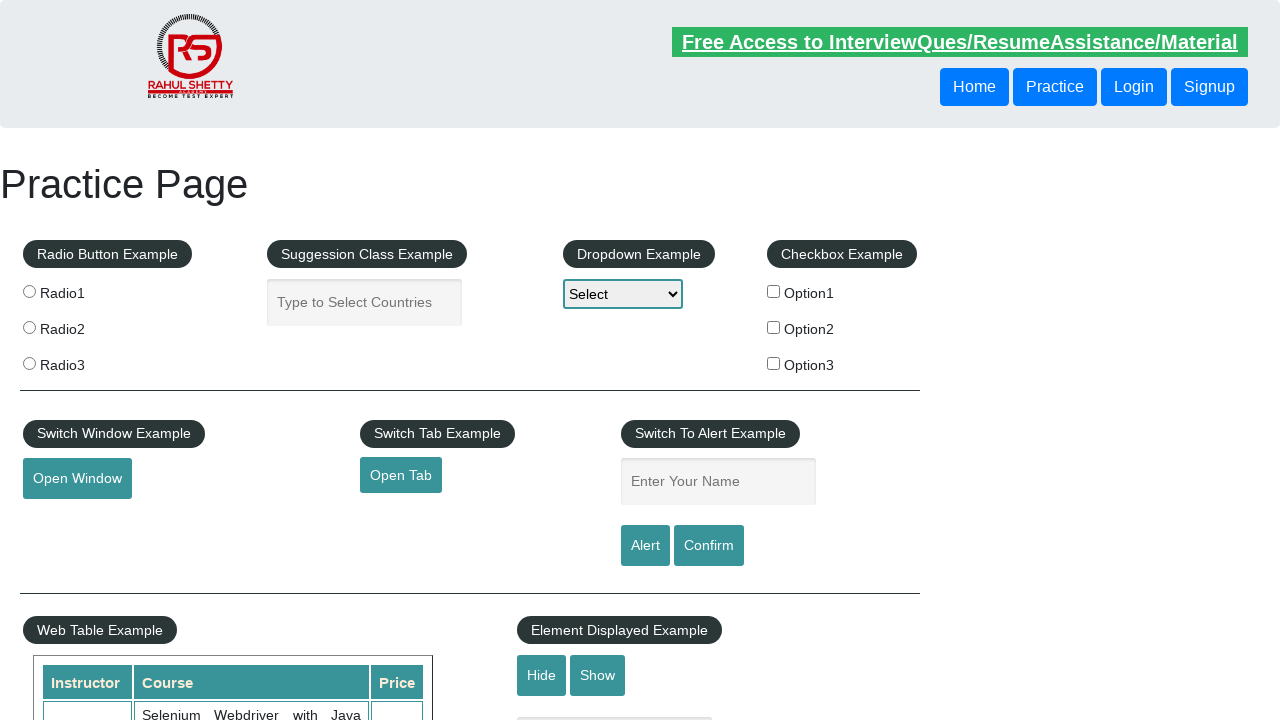